Interacts with a web table by selecting employee checkboxes and retrieving employee information for multiple employees

Starting URL: https://selectorshub.com/xpath-practice-page/

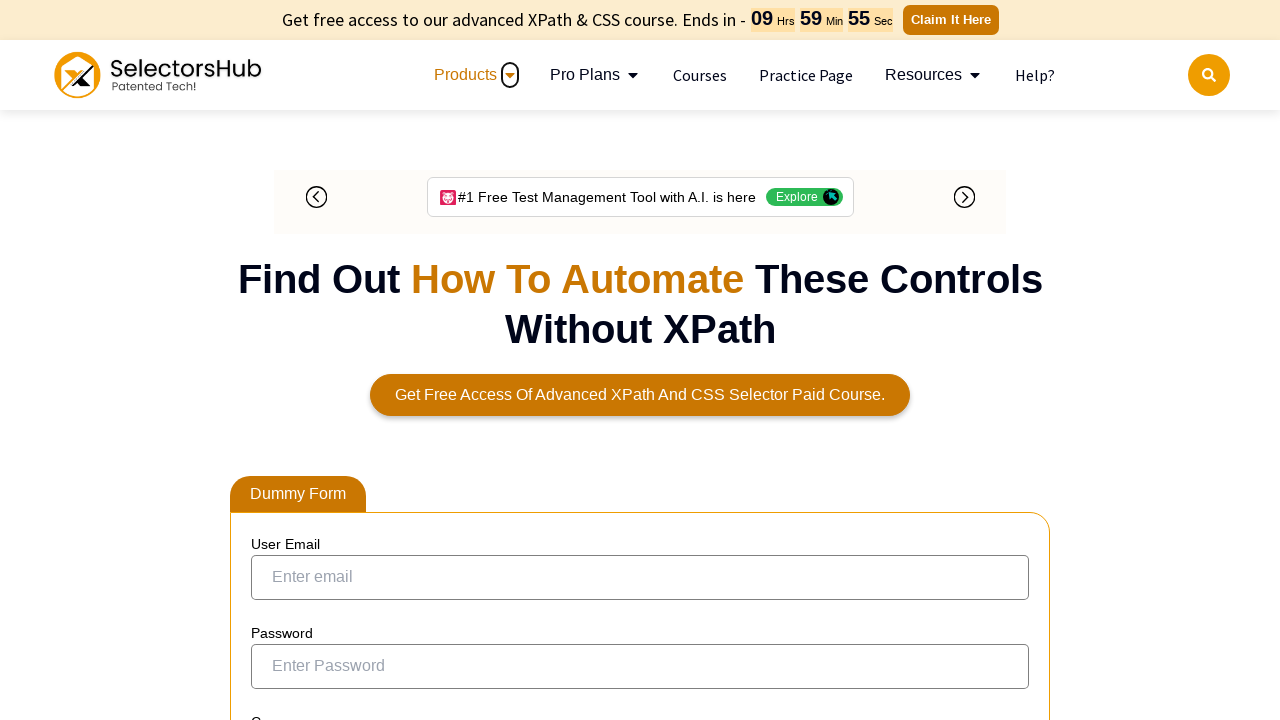

Selected checkbox for Joe.Root at (274, 353) on xpath=//a[text()='Joe.Root']/ancestor::tr//input[@type='checkbox']
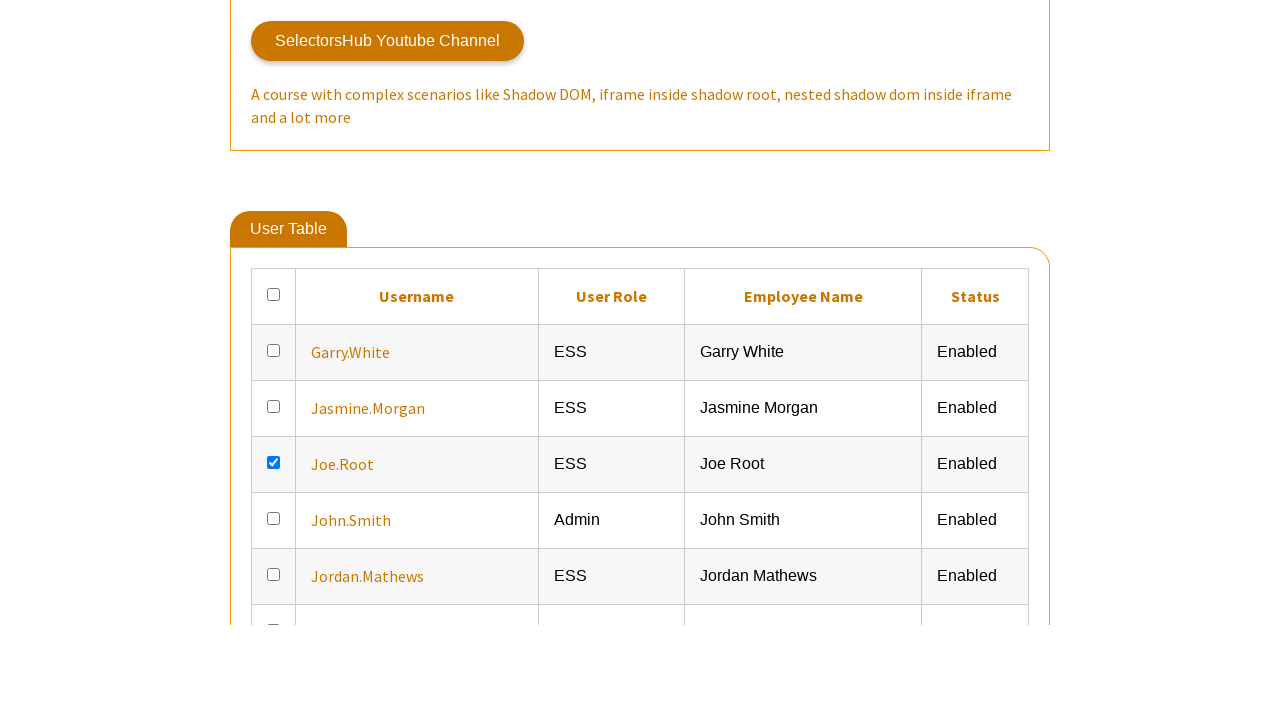

Selected checkbox for Kevin.Mathews at (274, 360) on xpath=//a[text()='Kevin.Mathews']/ancestor::tr//input[@type='checkbox']
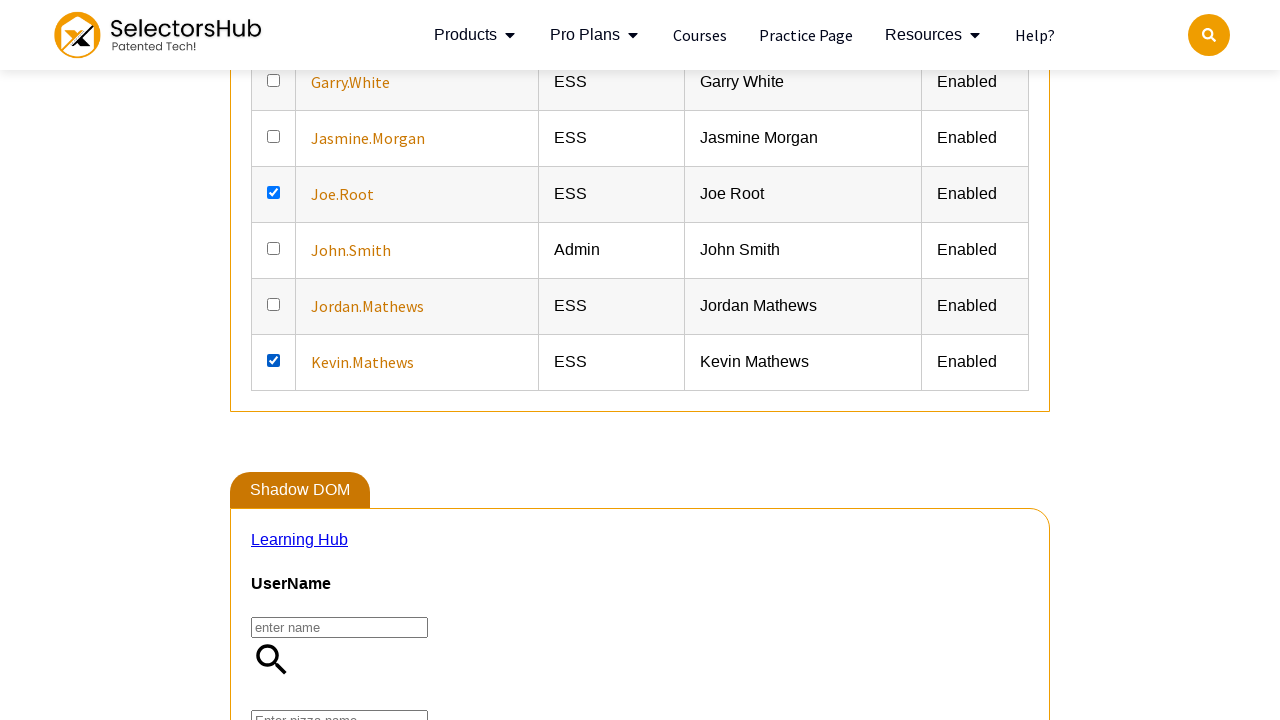

Verified employee information is accessible for Joe.Root
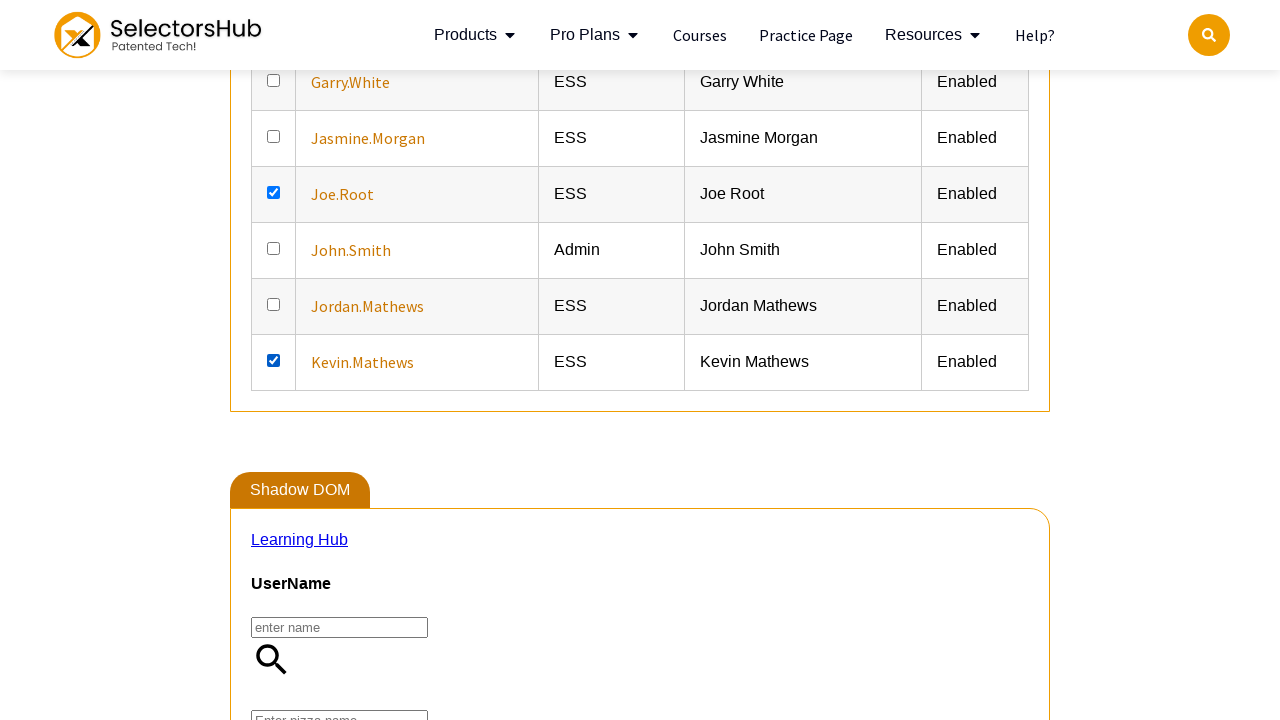

Verified employee information is accessible for Kevin.Mathews
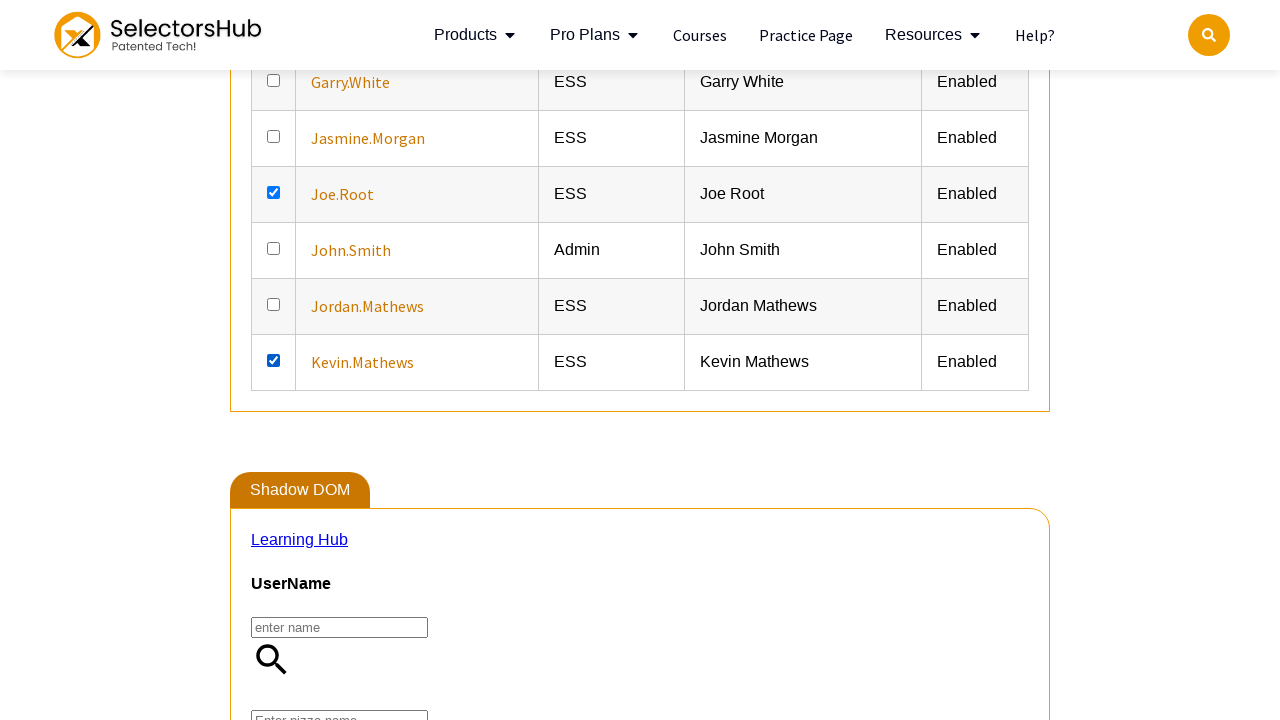

Verified employee information is accessible for Garry.White
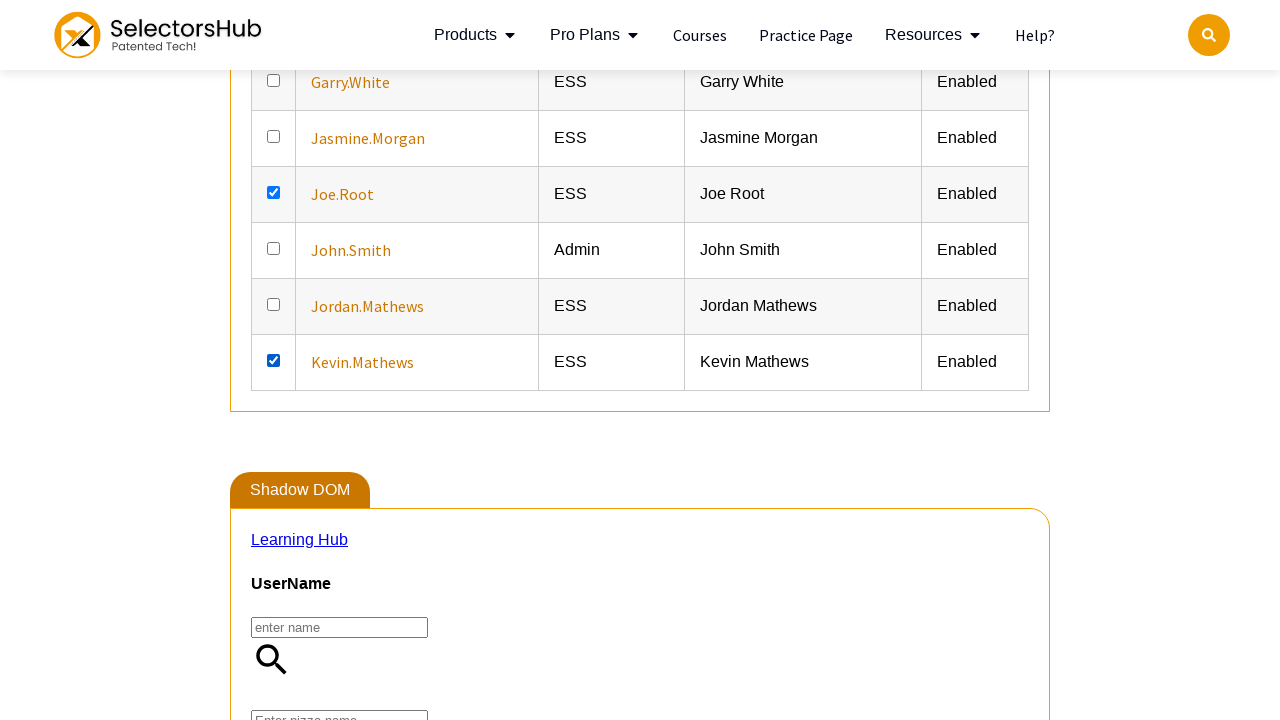

Verified employee information is accessible for Jasmine.Morgan
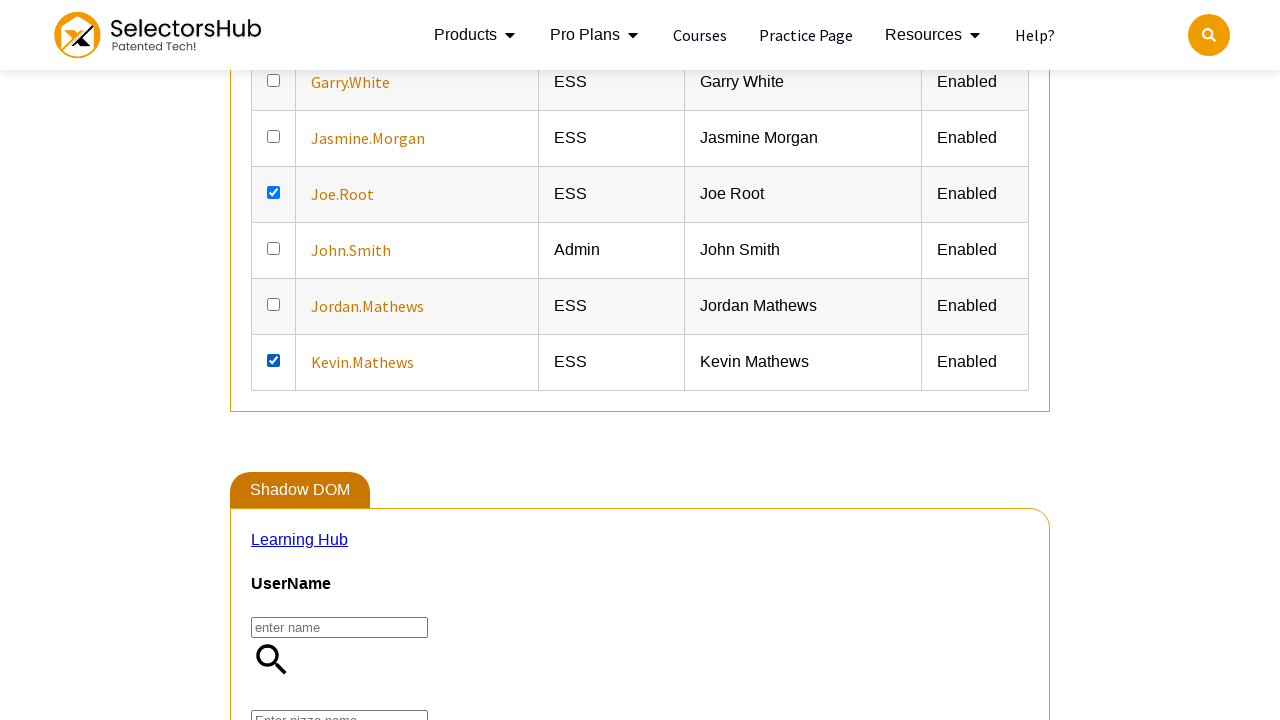

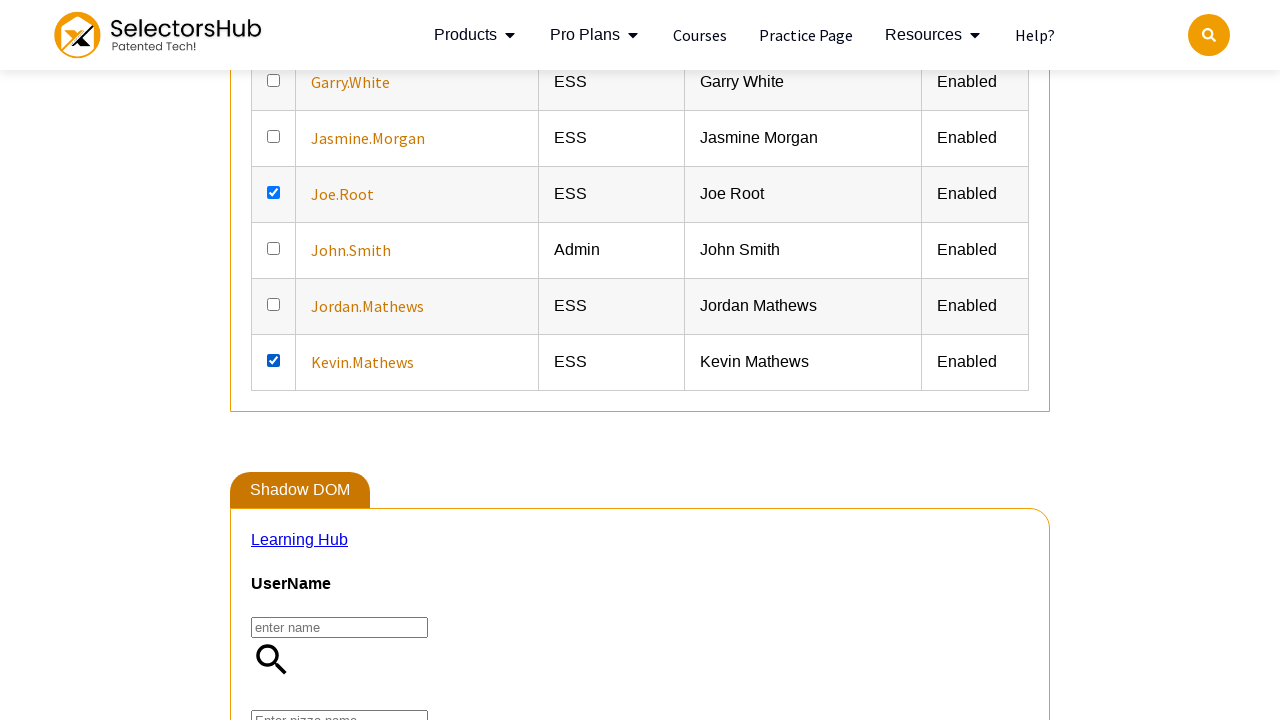